Navigates to a GitHub profile page and verifies that the user's name element is displayed on the page

Starting URL: https://github.com/maomao1996

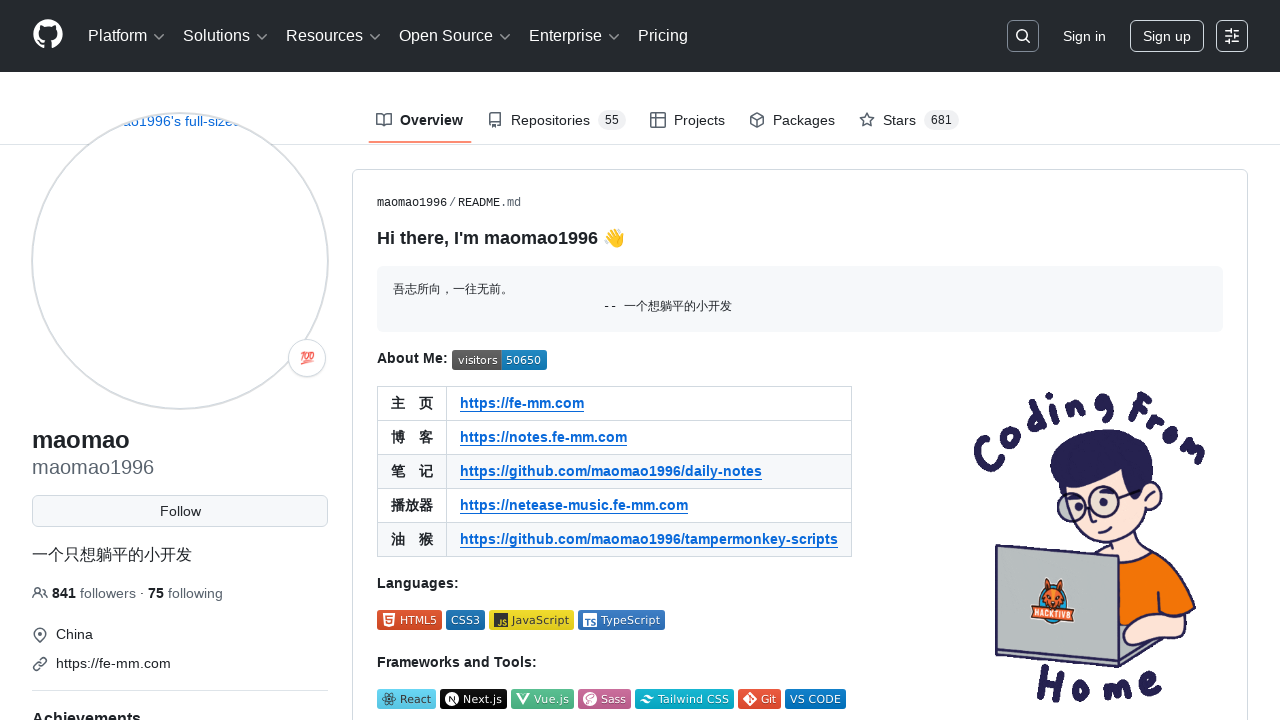

Navigated to GitHub profile page for maomao1996
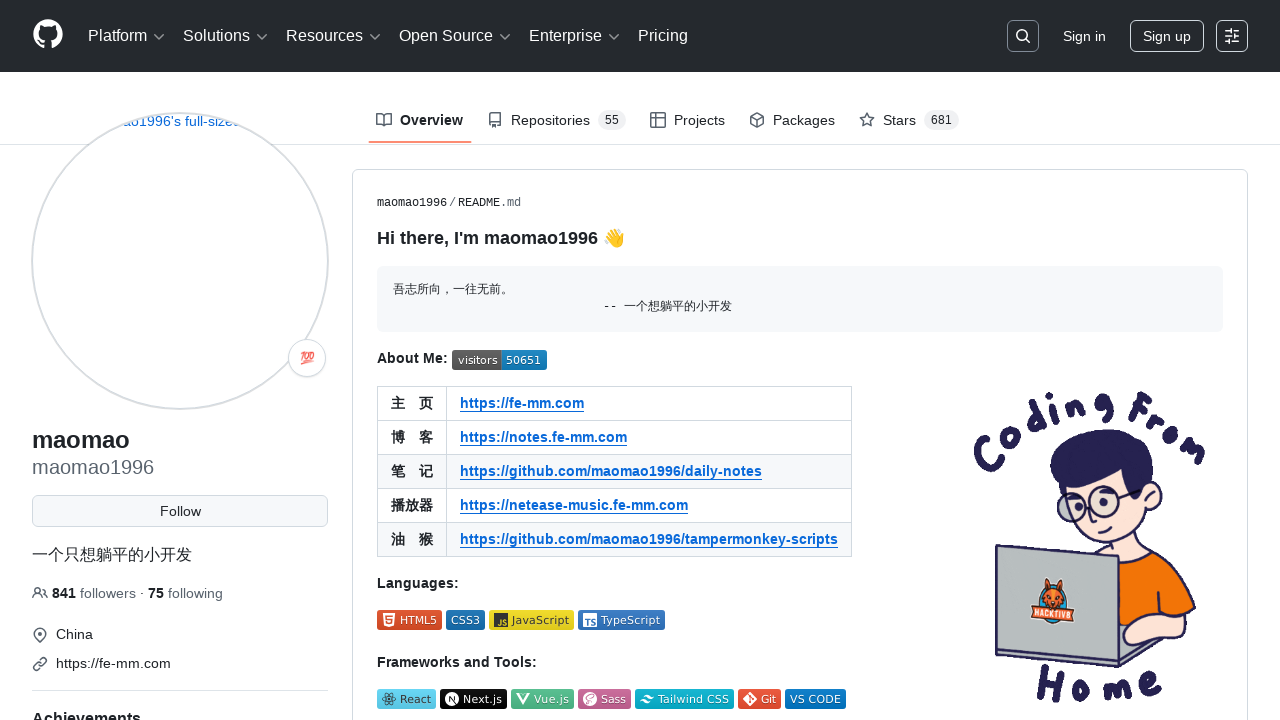

User's name element loaded on the page
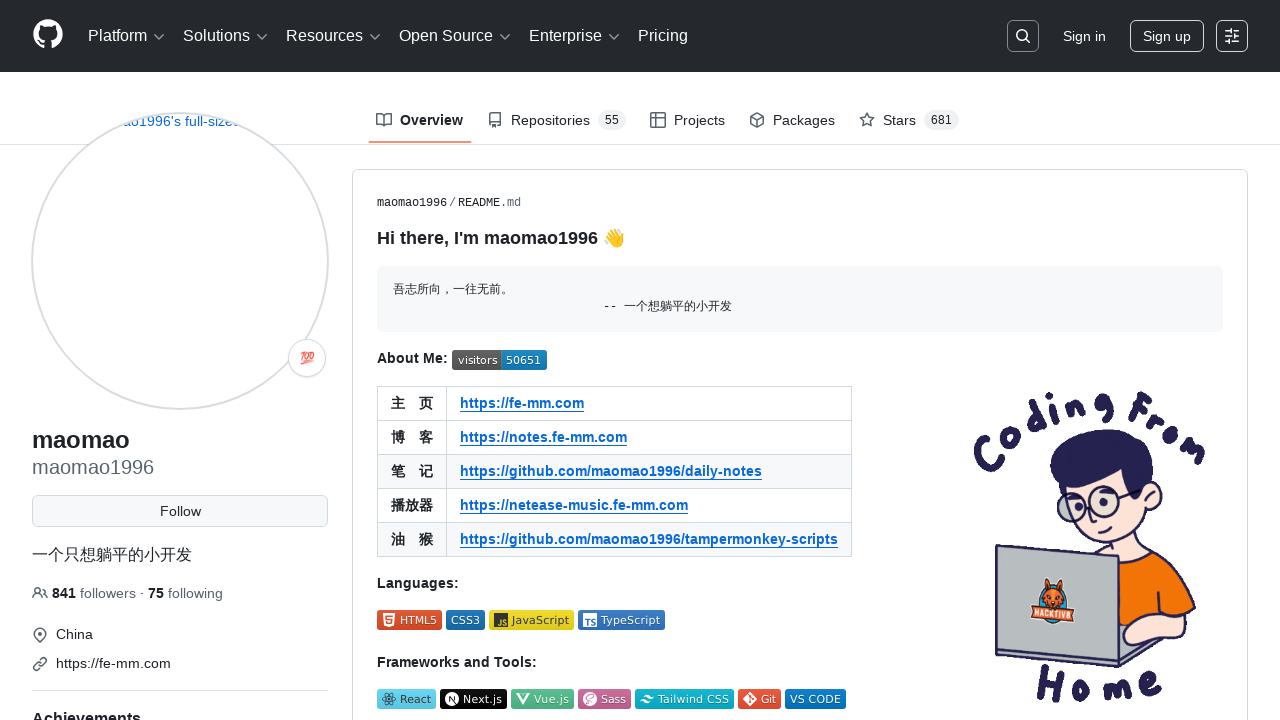

Verified that the user's name element is displayed
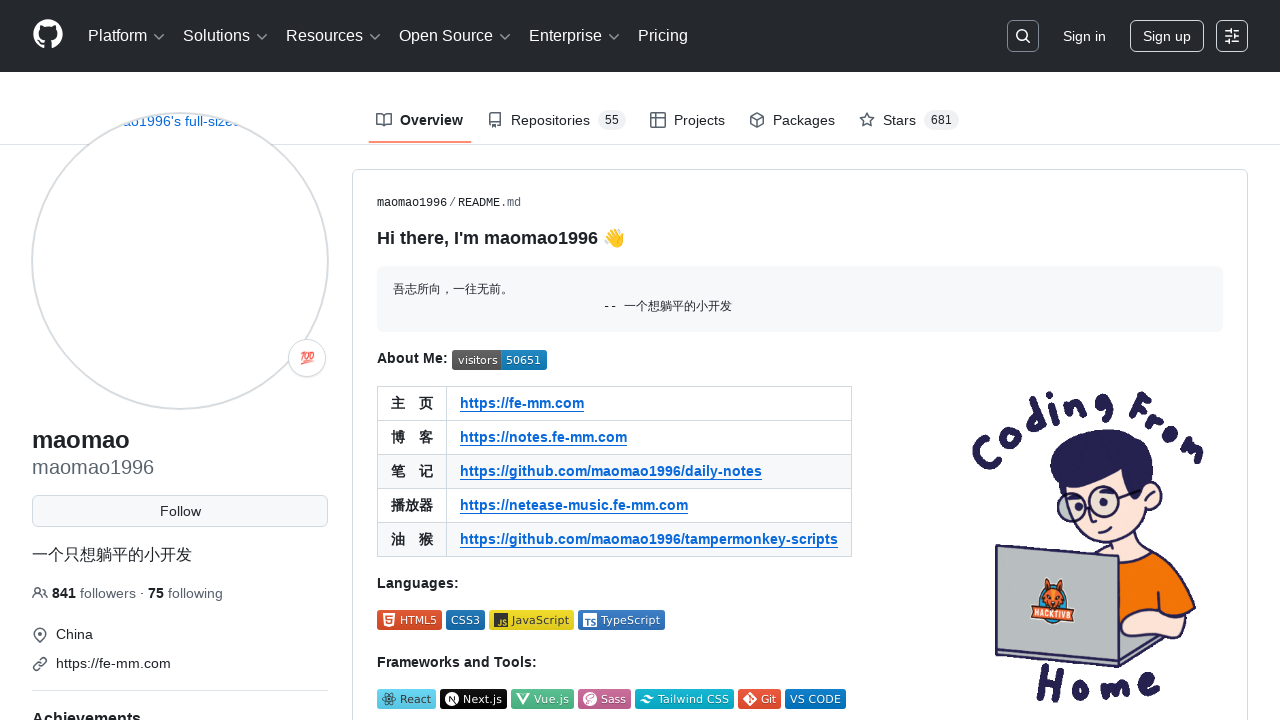

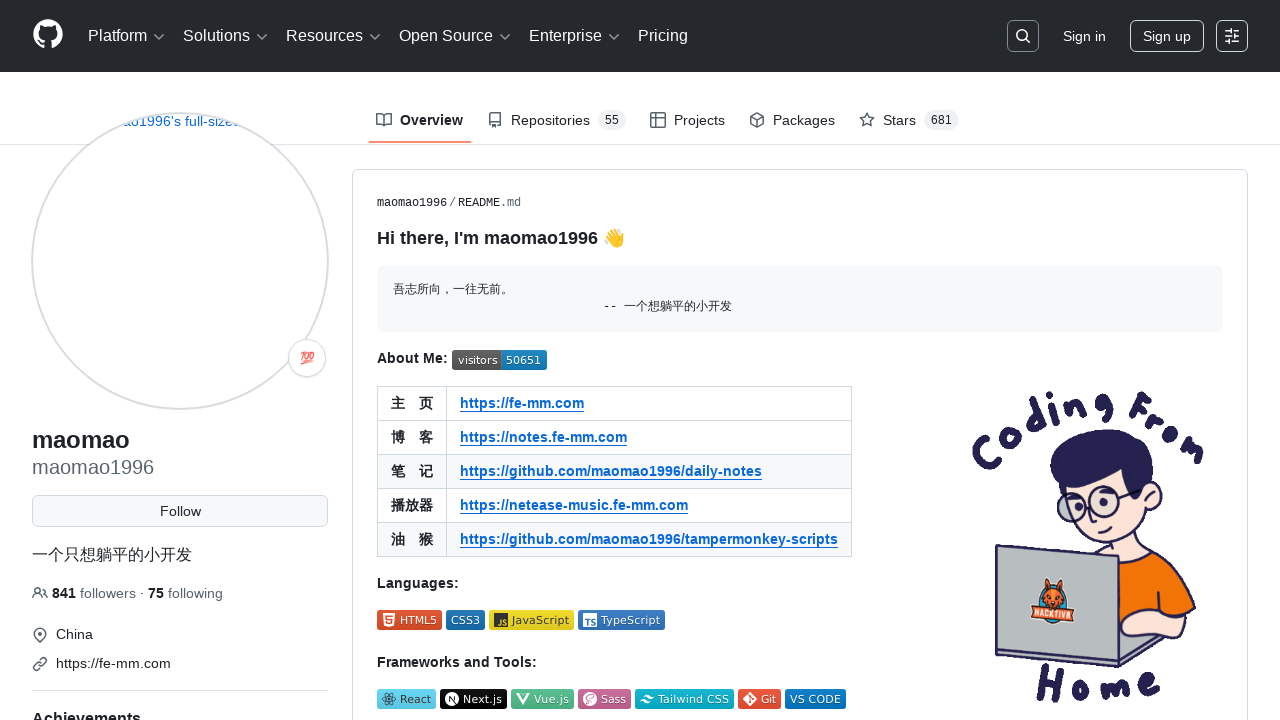